Tests drag and drop functionality by dragging an element and moving it by a specified offset

Starting URL: https://demoqa.com/droppable

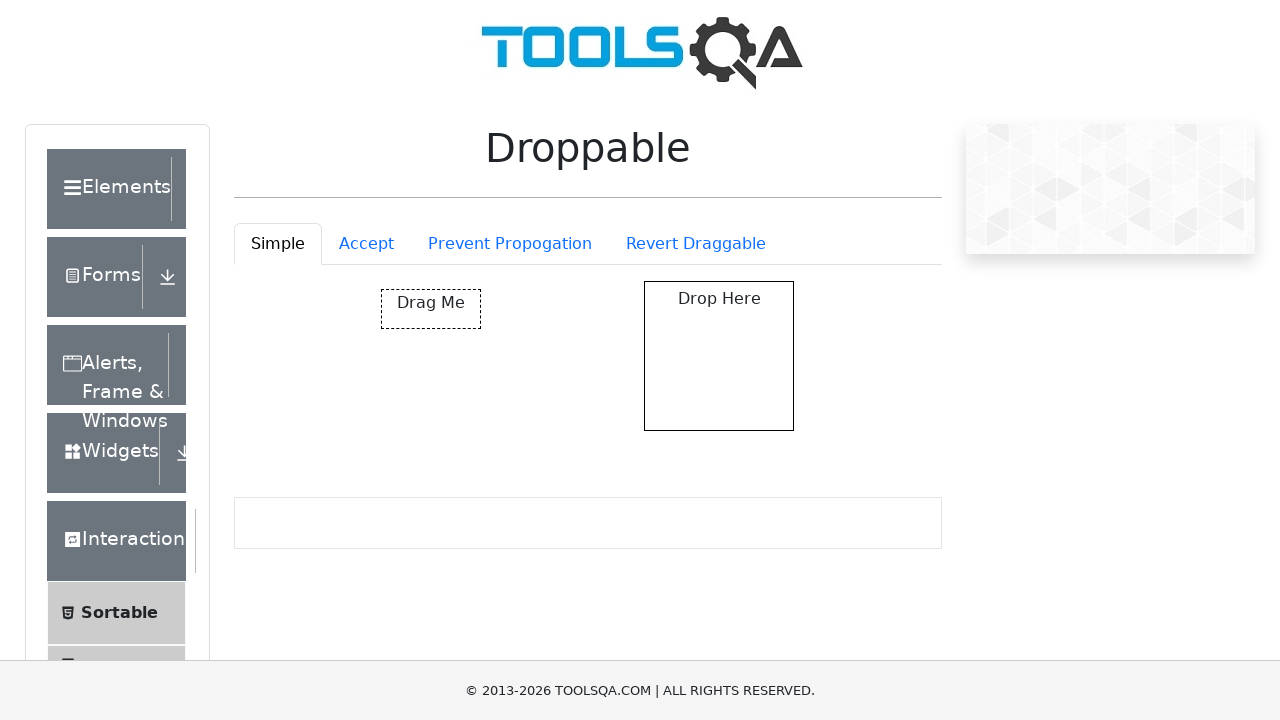

Located the draggable element with id 'draggable'
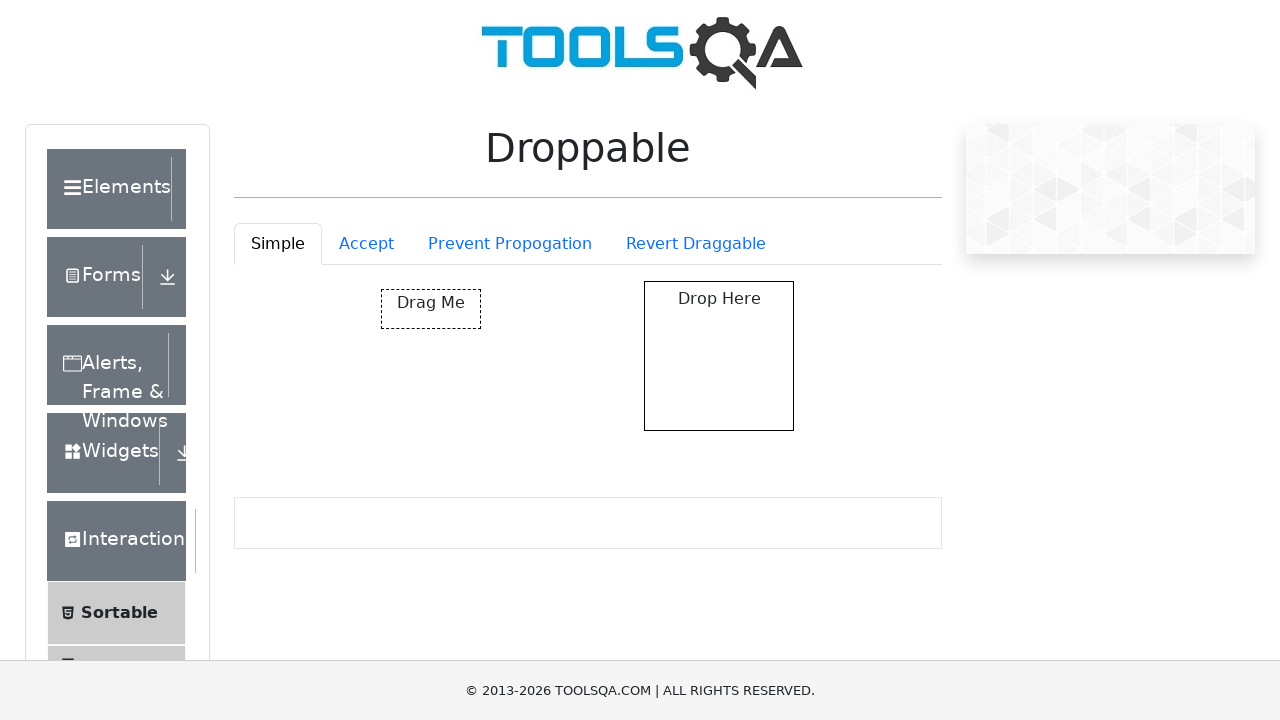

Retrieved bounding box coordinates of the draggable element
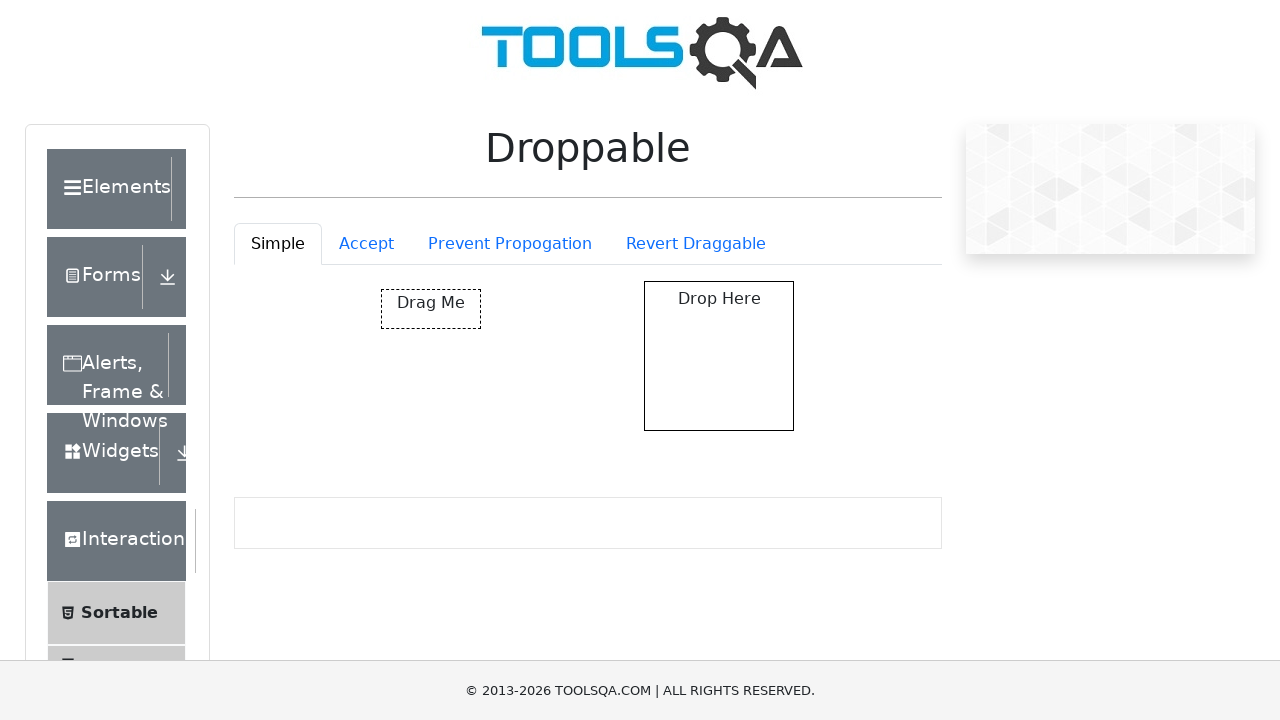

Moved mouse to center of draggable element at (431, 309)
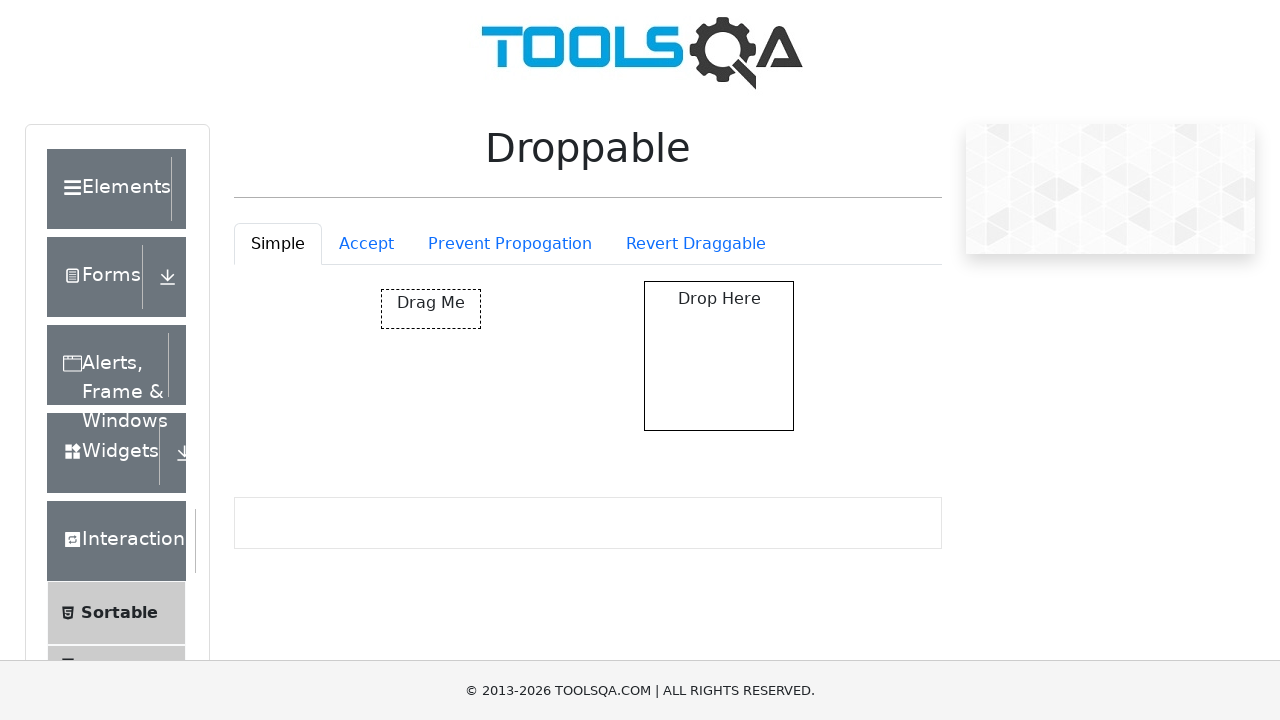

Pressed mouse button down to start drag operation at (431, 309)
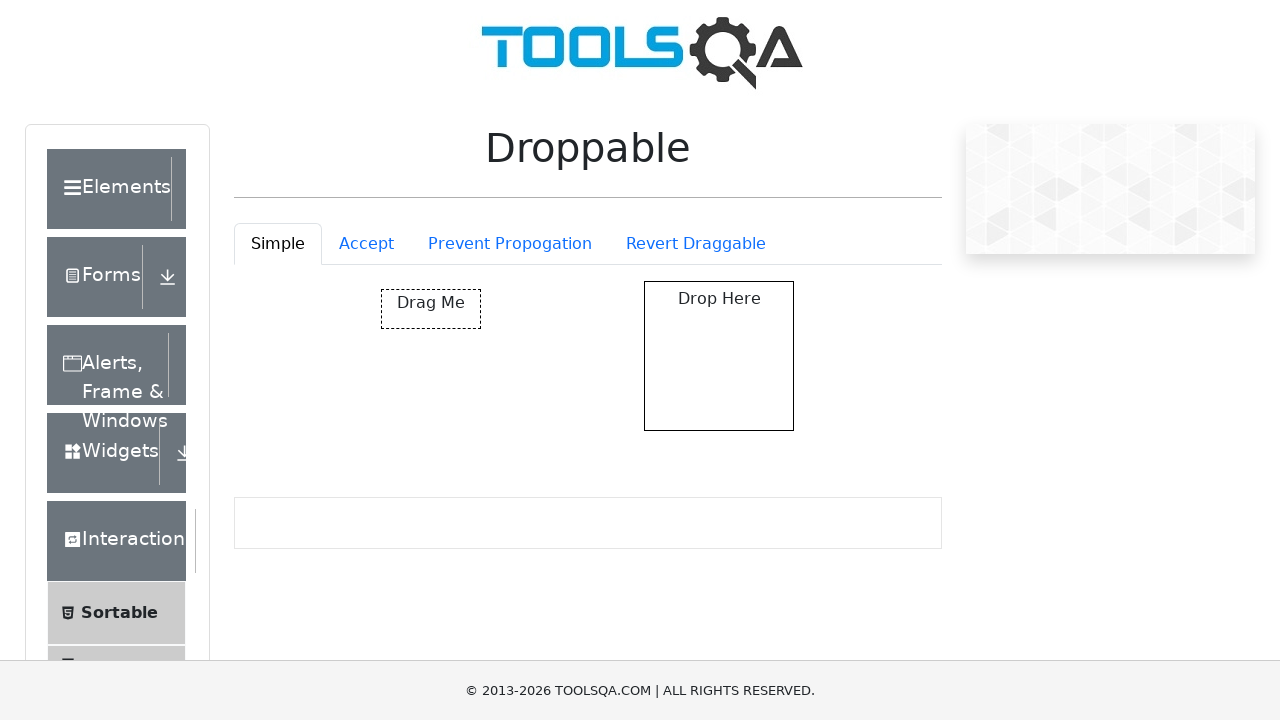

Dragged element 240 pixels right and 25 pixels down at (671, 334)
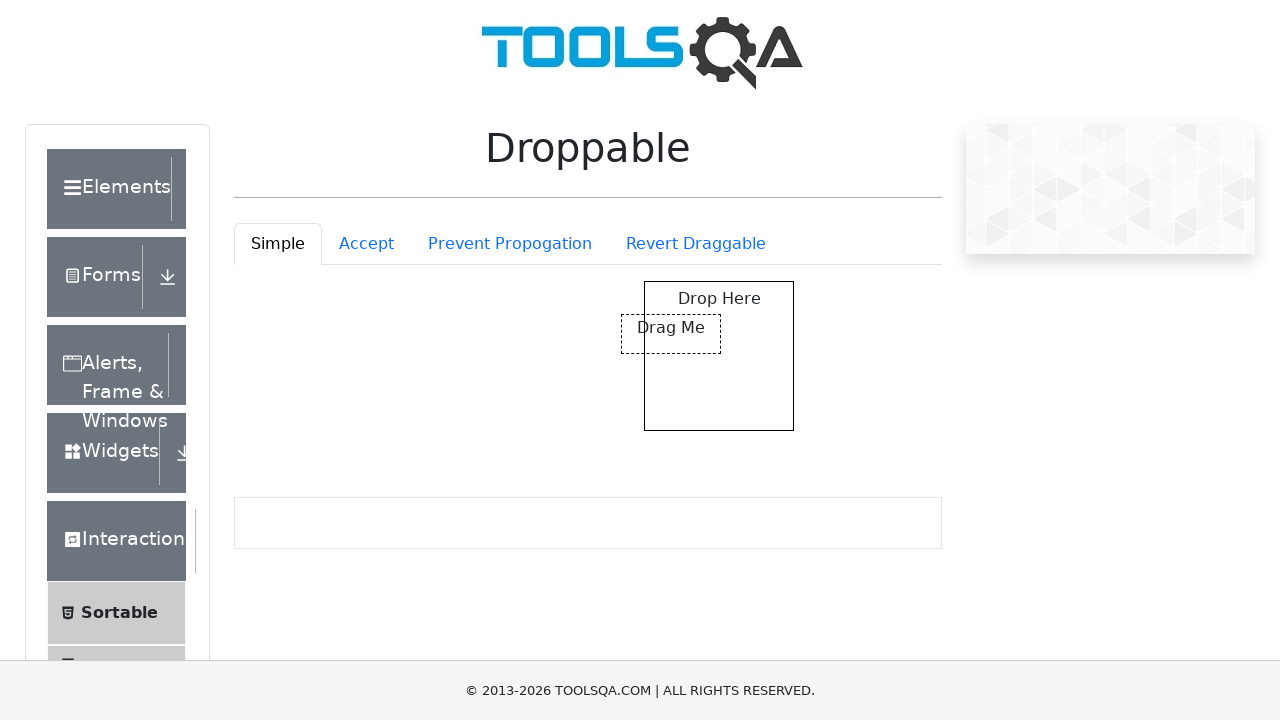

Released mouse button to complete drag operation at (671, 334)
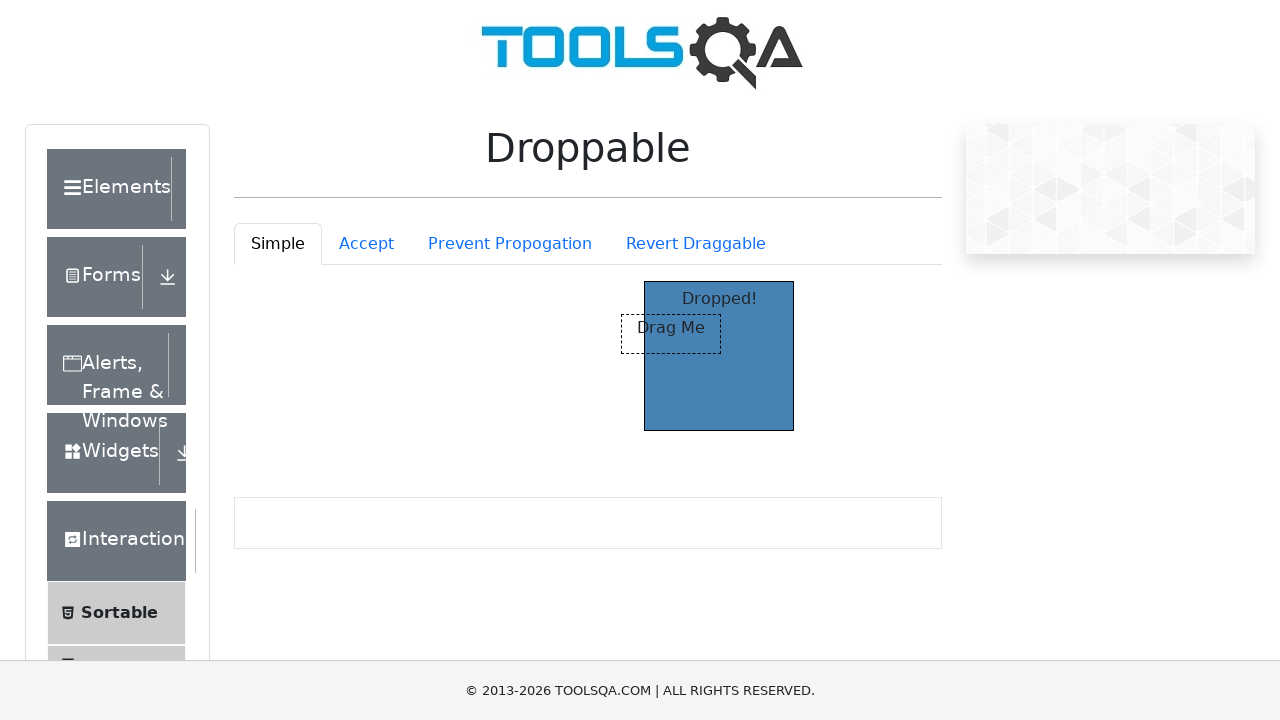

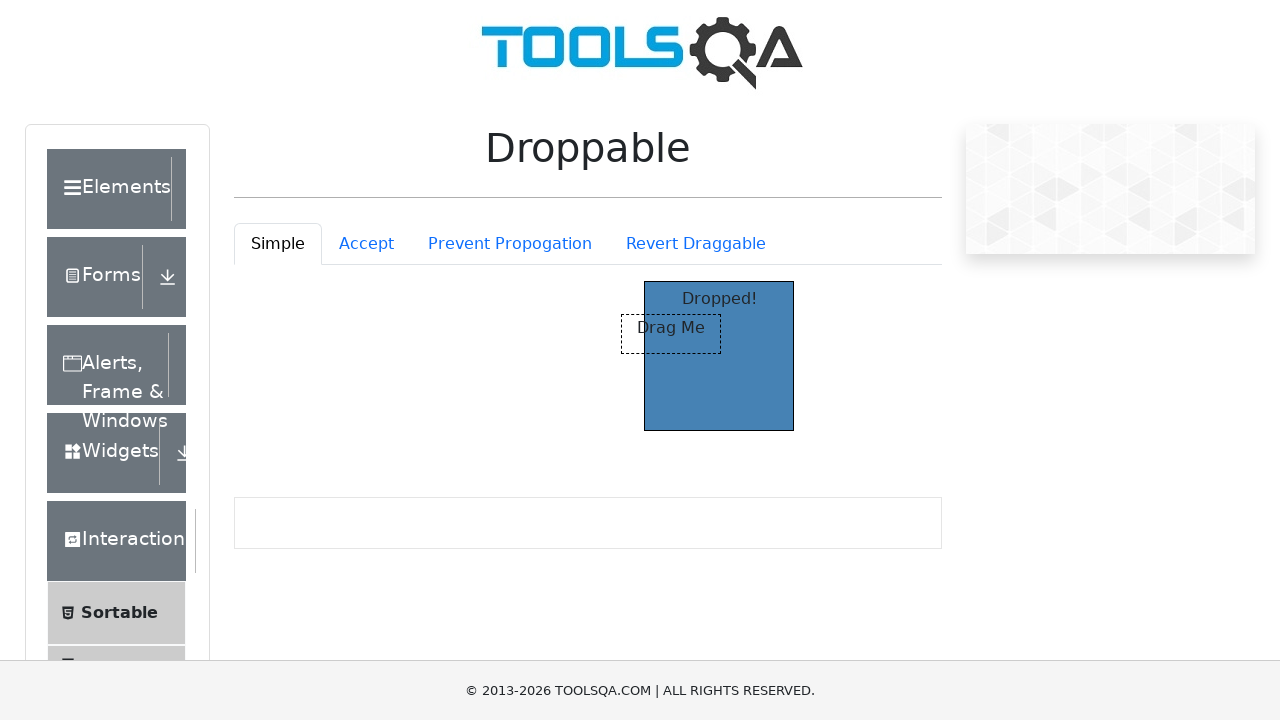